Tests dropdown select functionality by selecting options by value and by index from a dropdown element

Starting URL: https://the-internet.herokuapp.com/dropdown

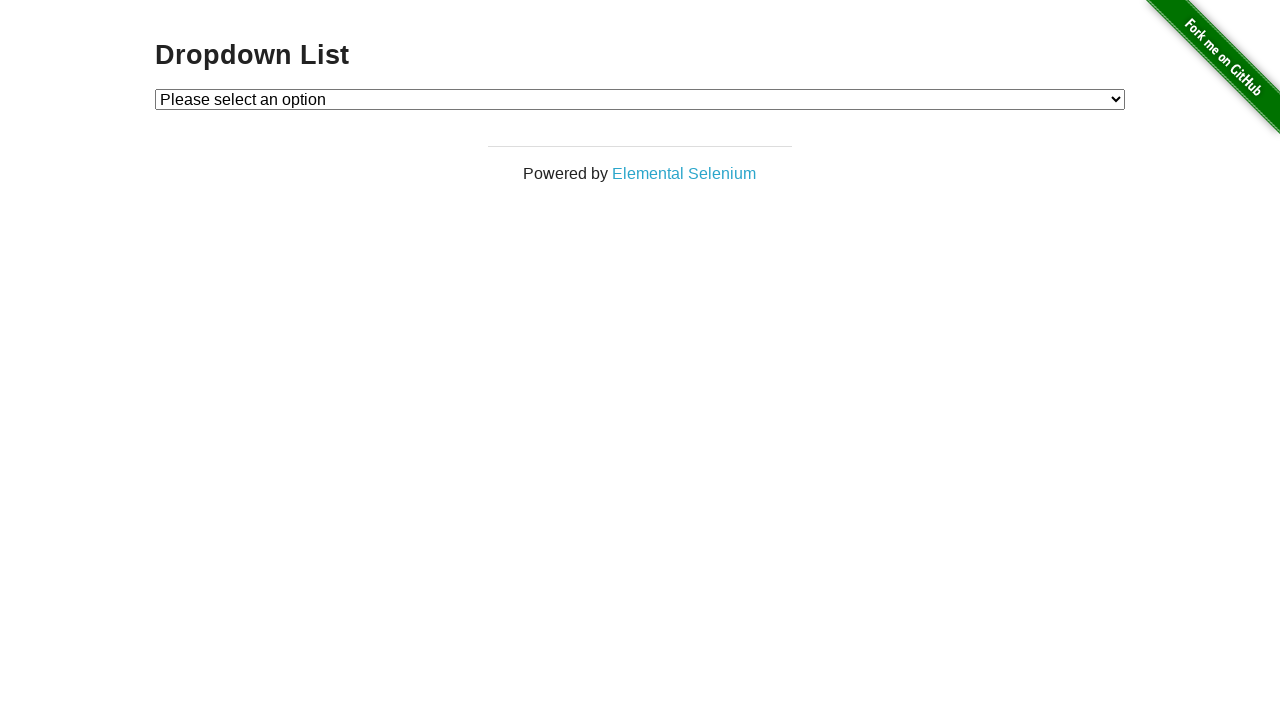

Selected dropdown option by value '1' on #dropdown
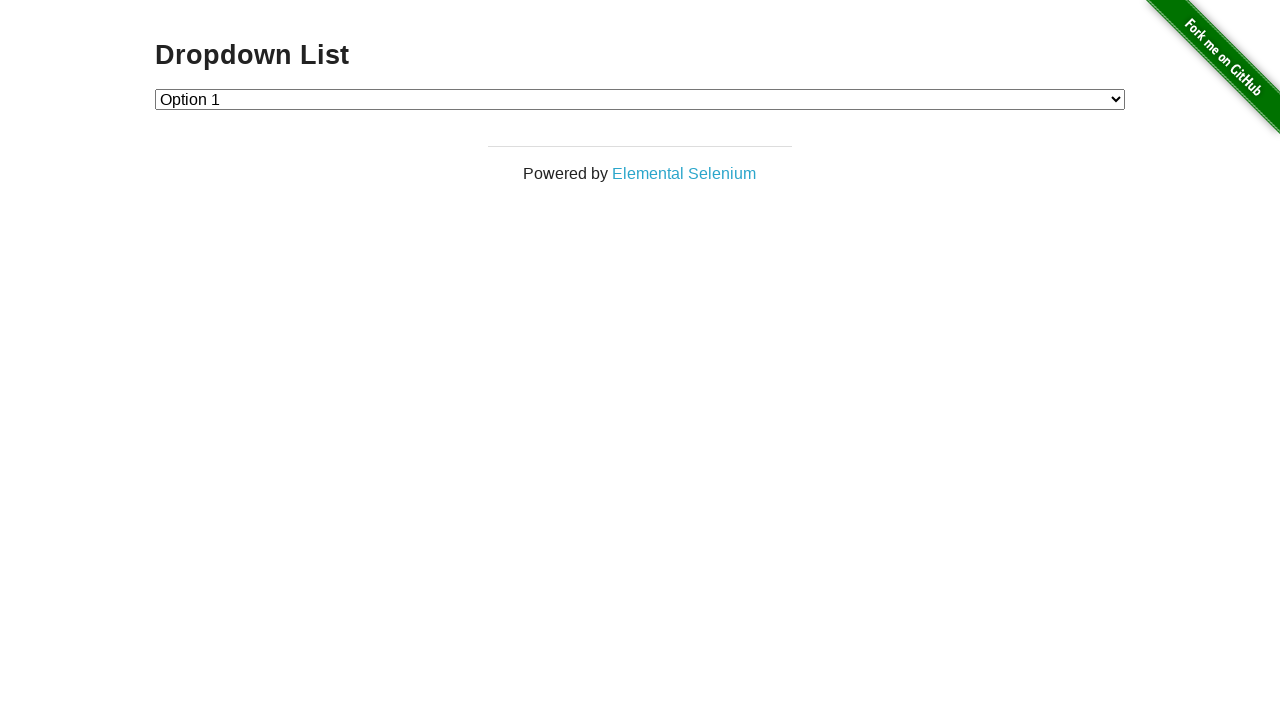

Selected dropdown option by index 2 (Option 2) on #dropdown
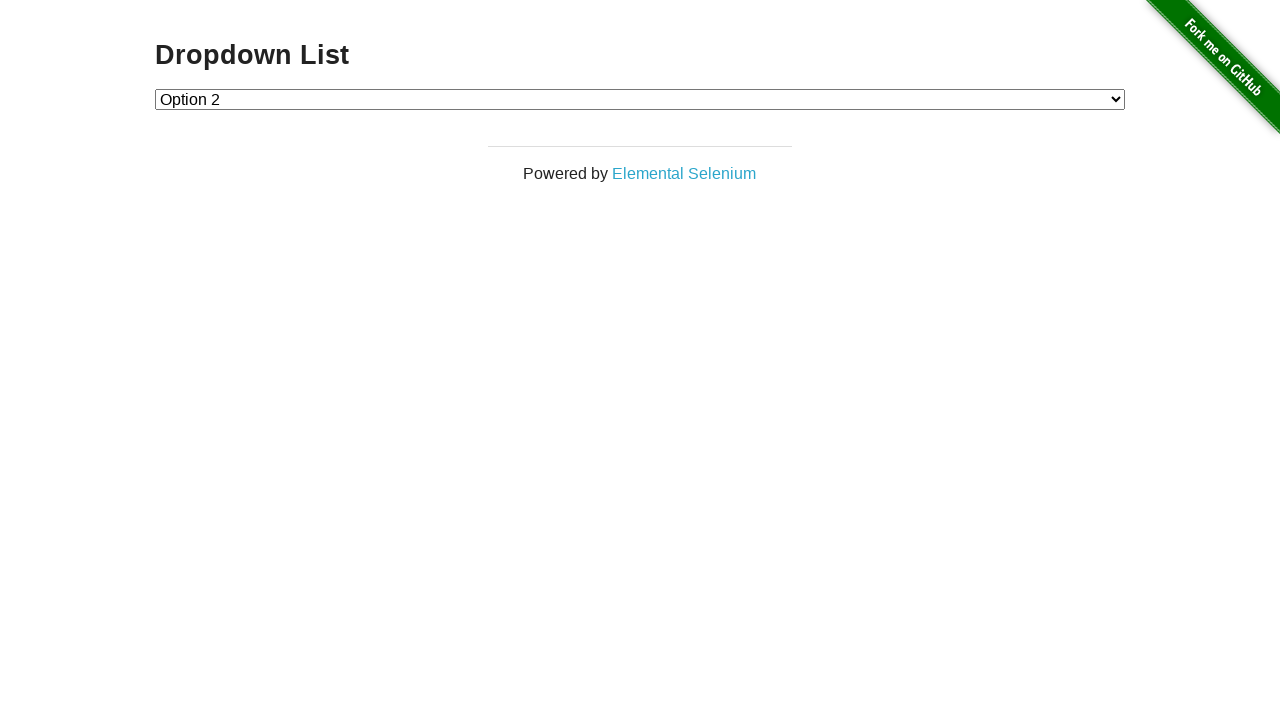

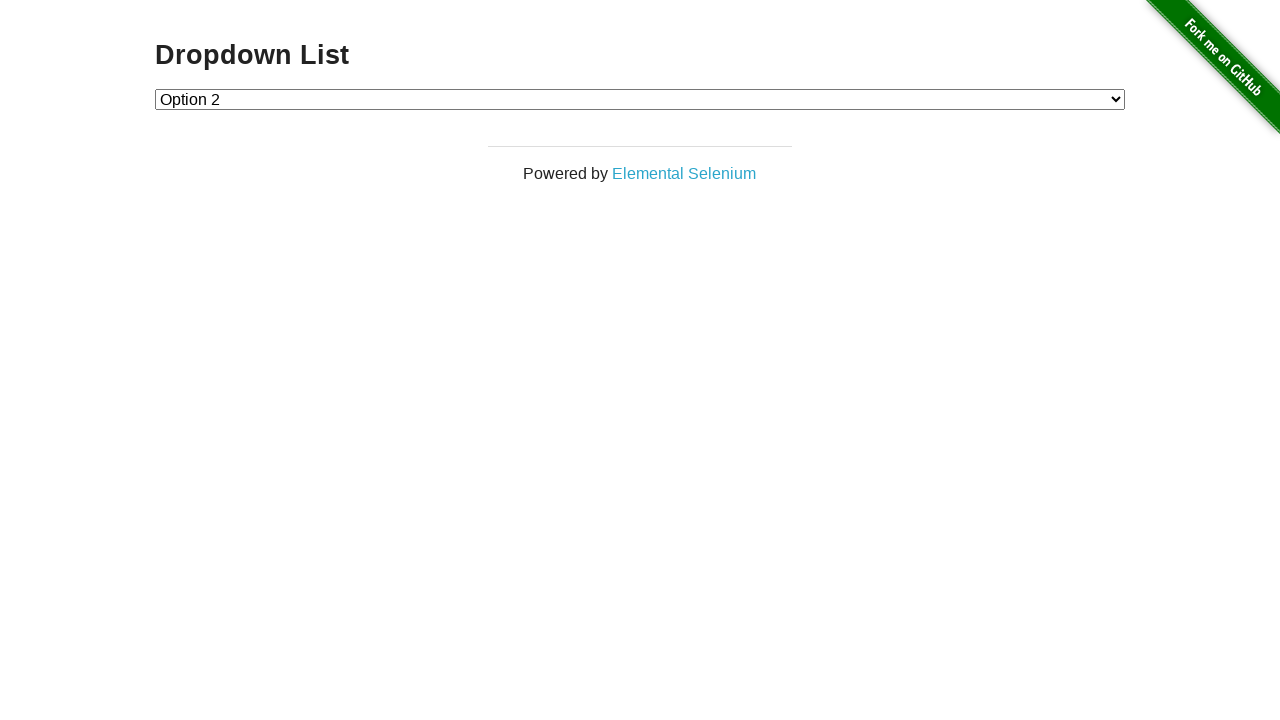